Tests dropdown and checkbox interactions on a flight booking practice page, including incrementing passenger count, selecting checkboxes (friends and family, senior citizen discount), and verifying checkbox states and counts.

Starting URL: https://rahulshettyacademy.com/dropdownsPractise/

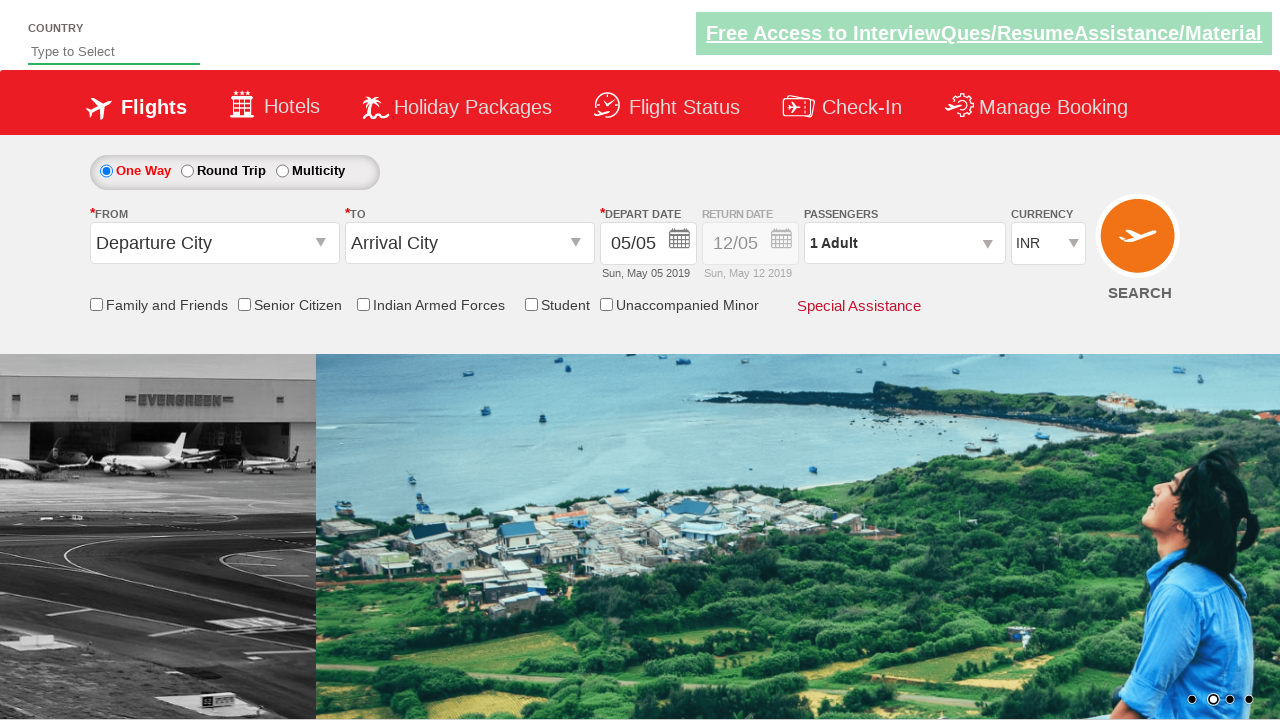

Clicked on passenger info dropdown to open it at (904, 243) on #divpaxinfo
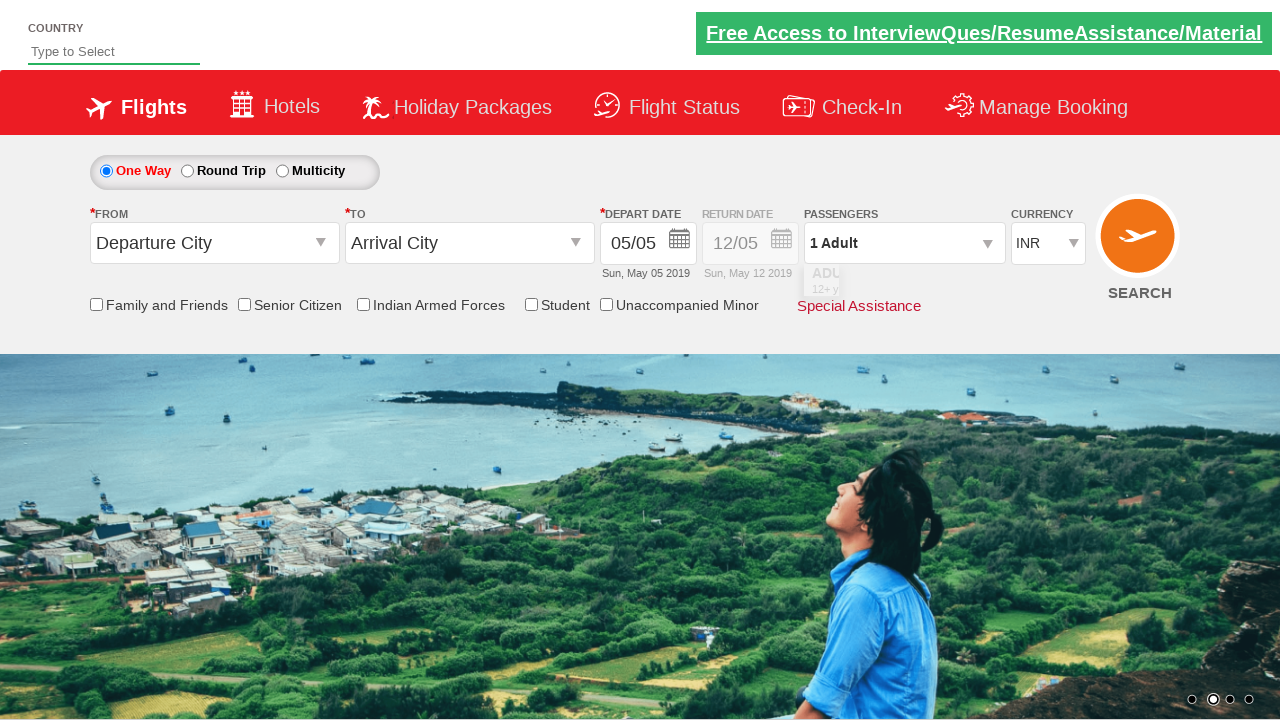

Waited 1 second for passenger dropdown to fully load
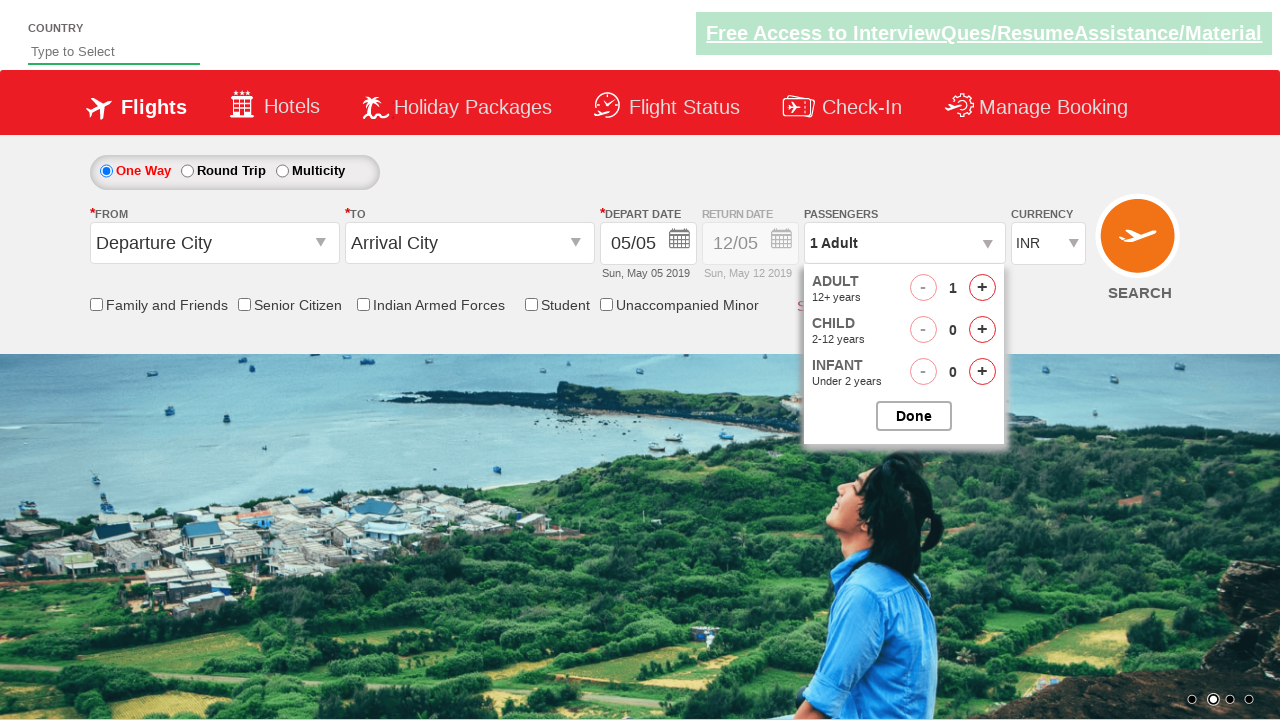

Incremented adult passenger count (iteration 1/4) at (982, 288) on #hrefIncAdt
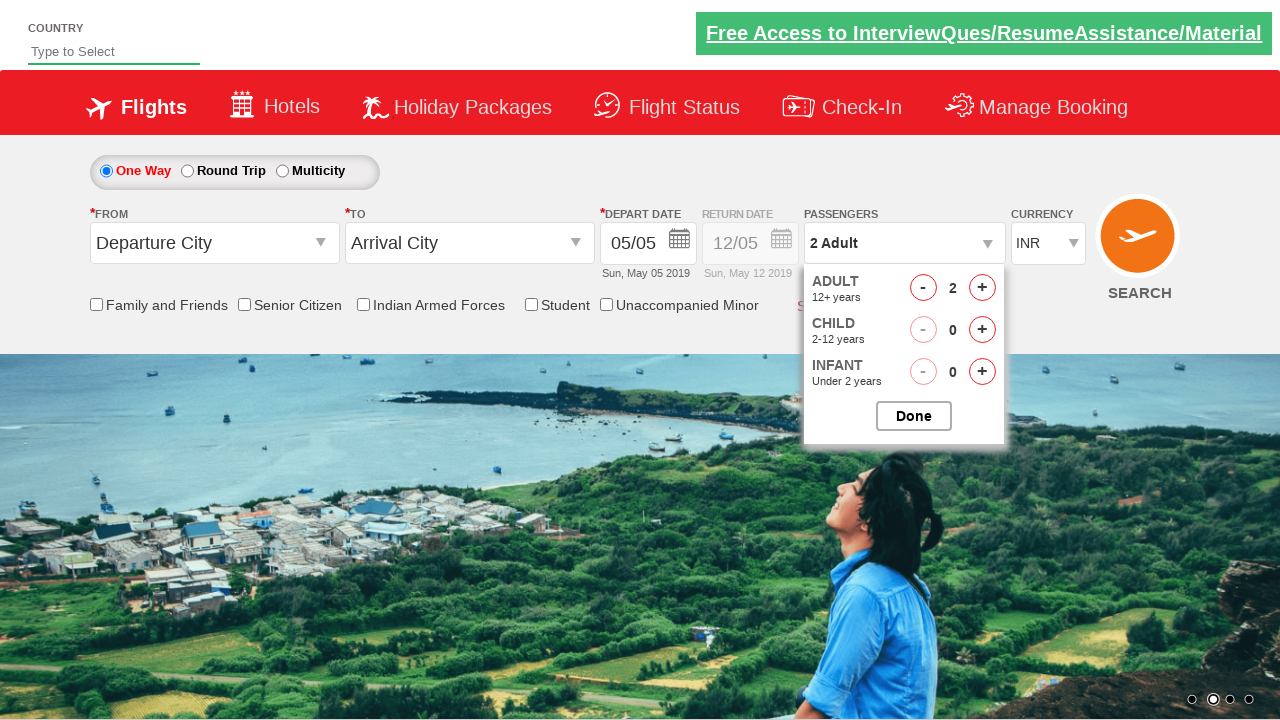

Incremented adult passenger count (iteration 2/4) at (982, 288) on #hrefIncAdt
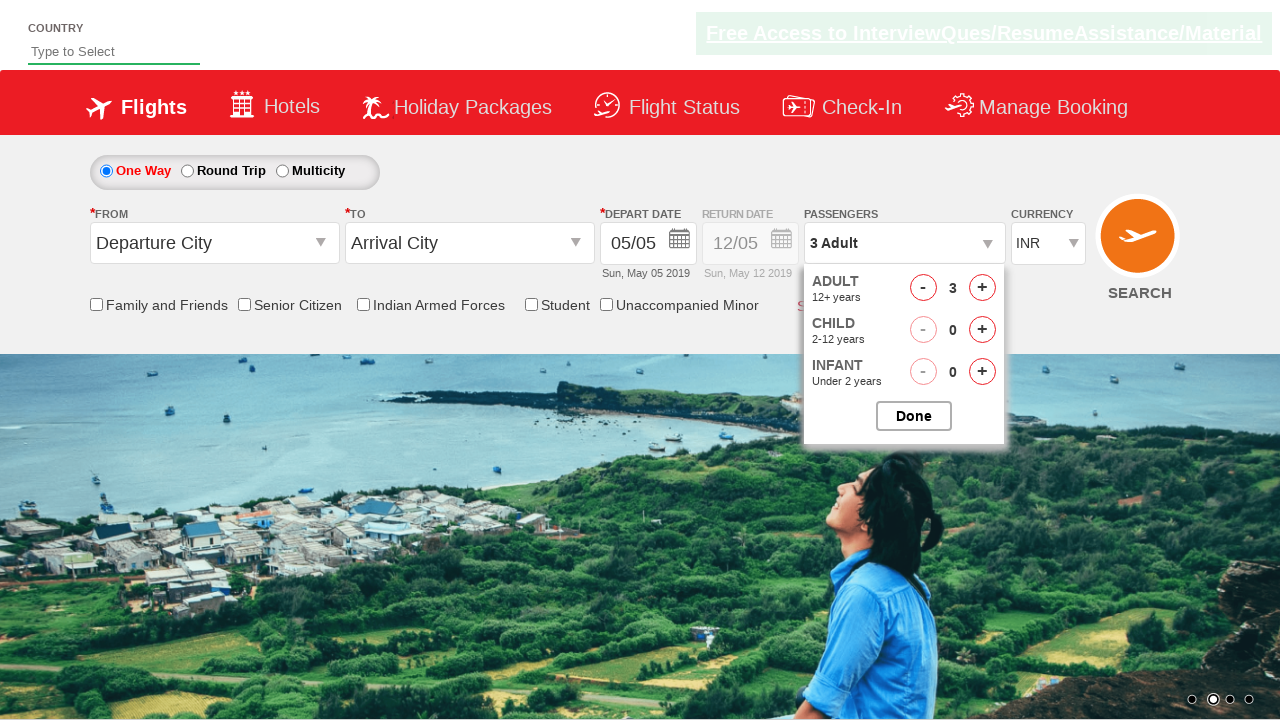

Incremented adult passenger count (iteration 3/4) at (982, 288) on #hrefIncAdt
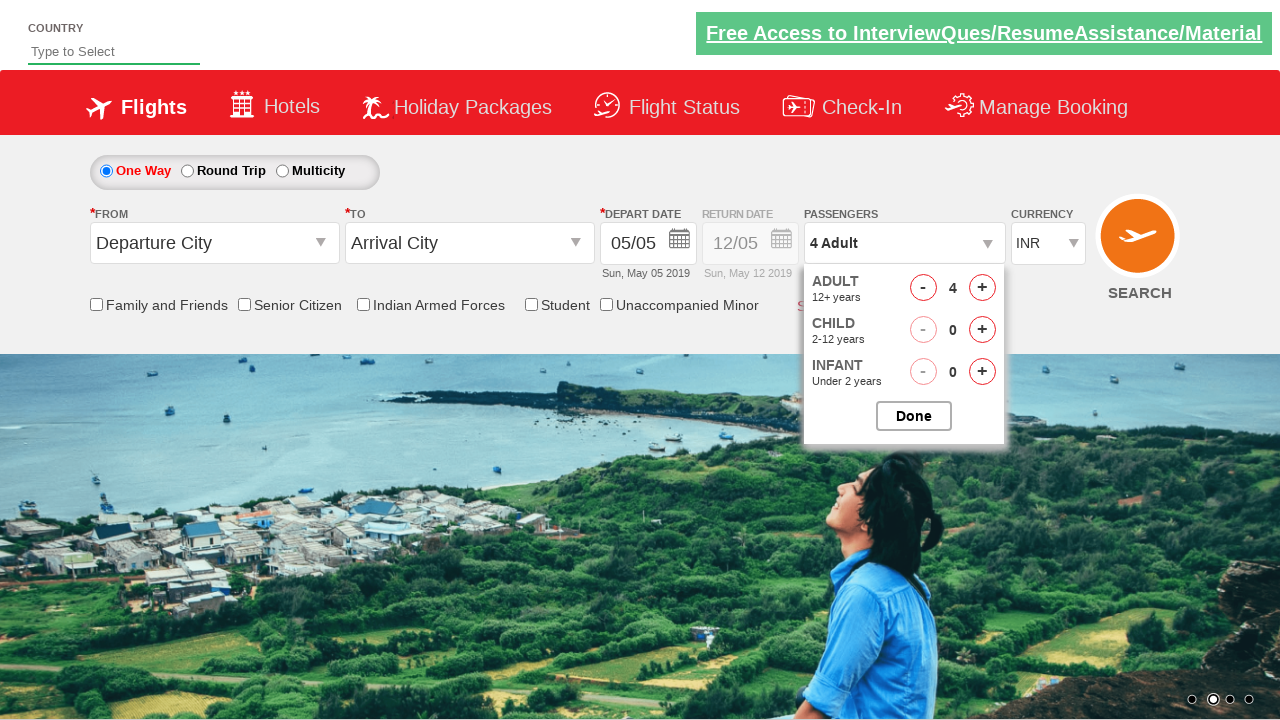

Incremented adult passenger count (iteration 4/4) at (982, 288) on #hrefIncAdt
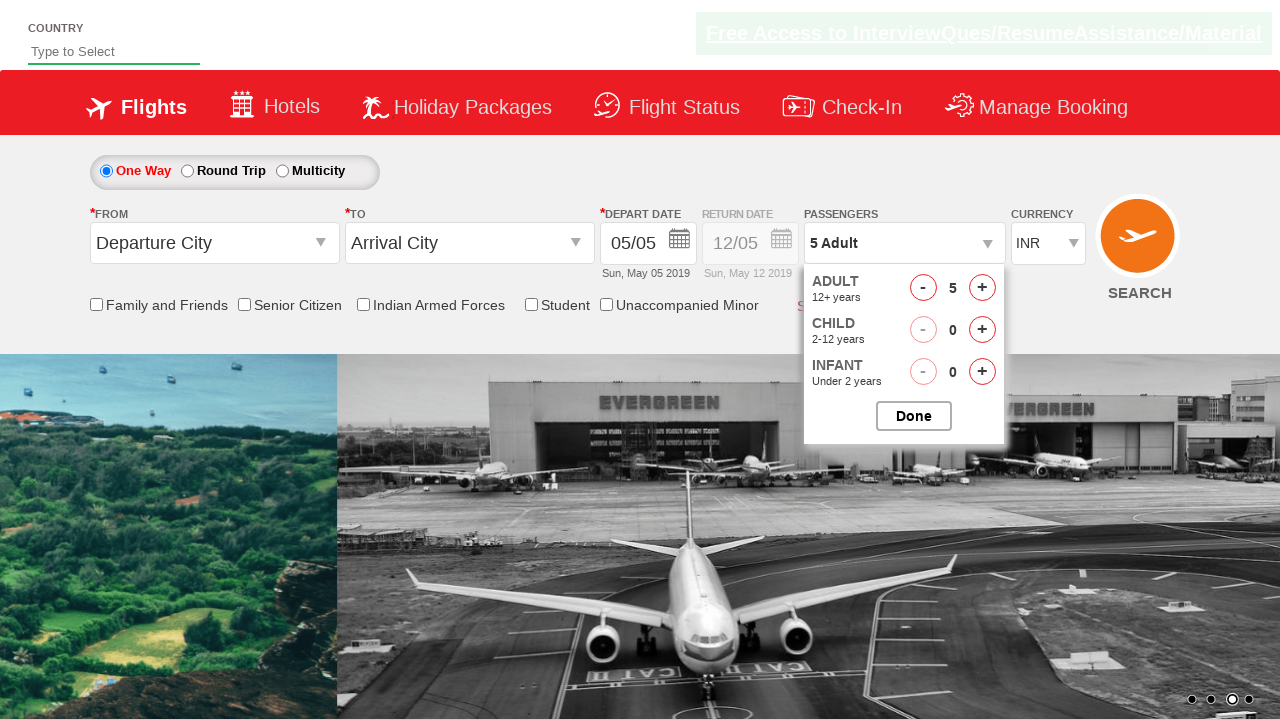

Closed the passenger options popup at (914, 416) on #btnclosepaxoption
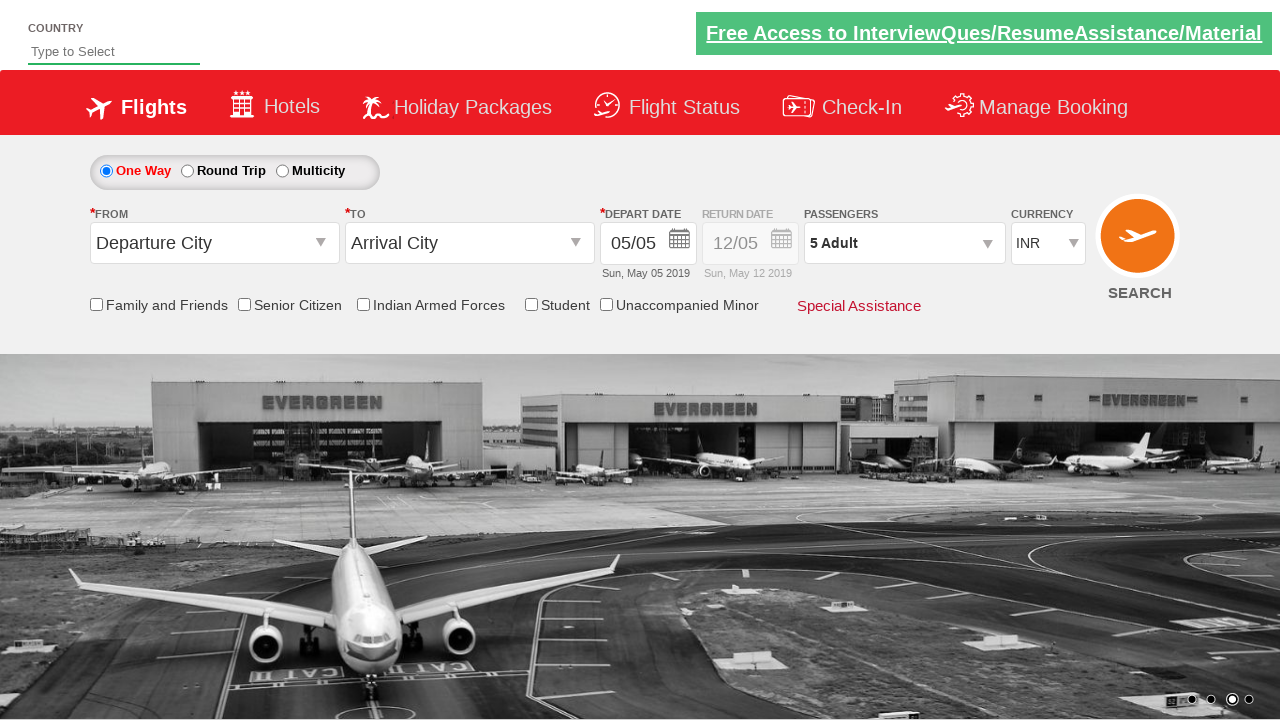

Waited 1 second for popup to close
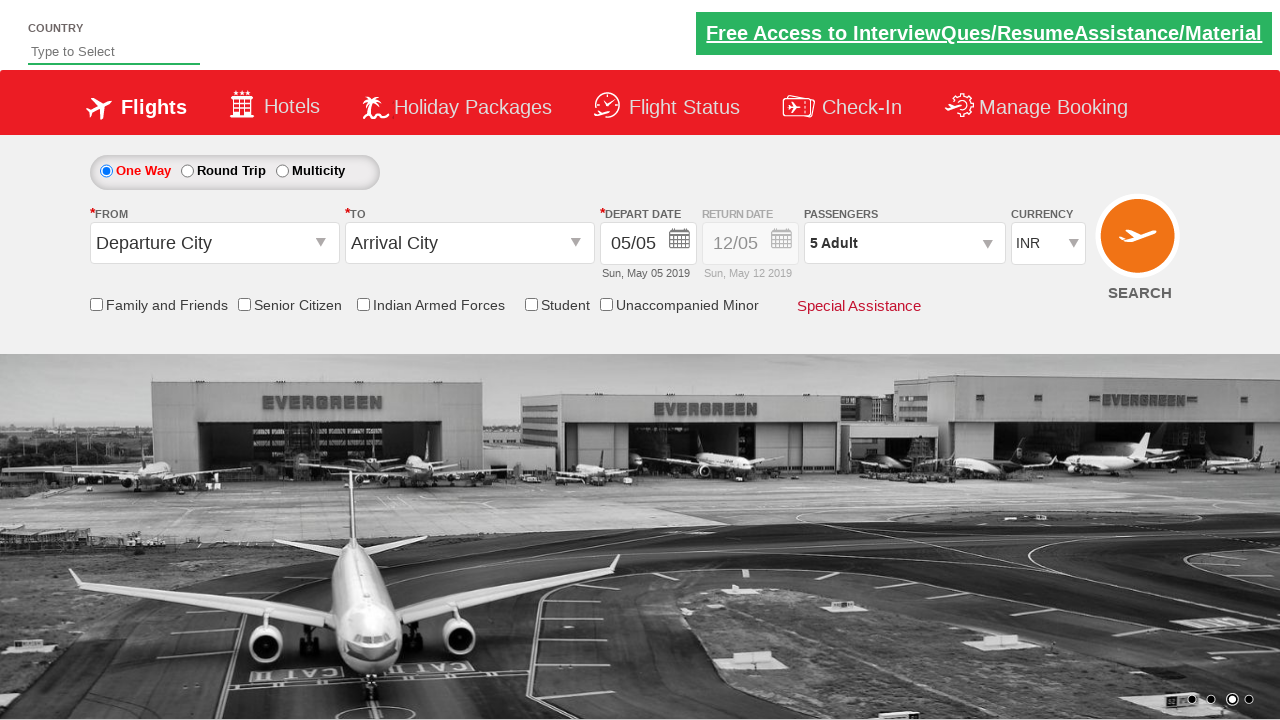

Located friends and family checkbox
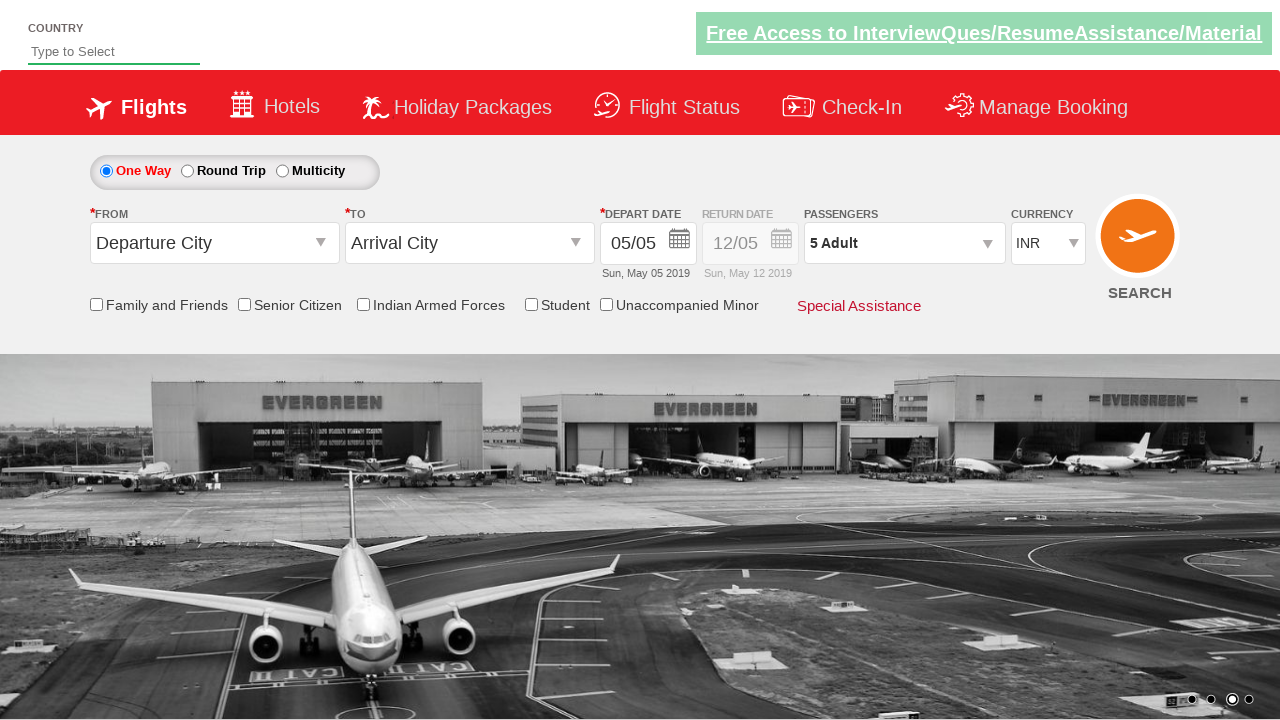

Verified friends and family checkbox is not selected initially
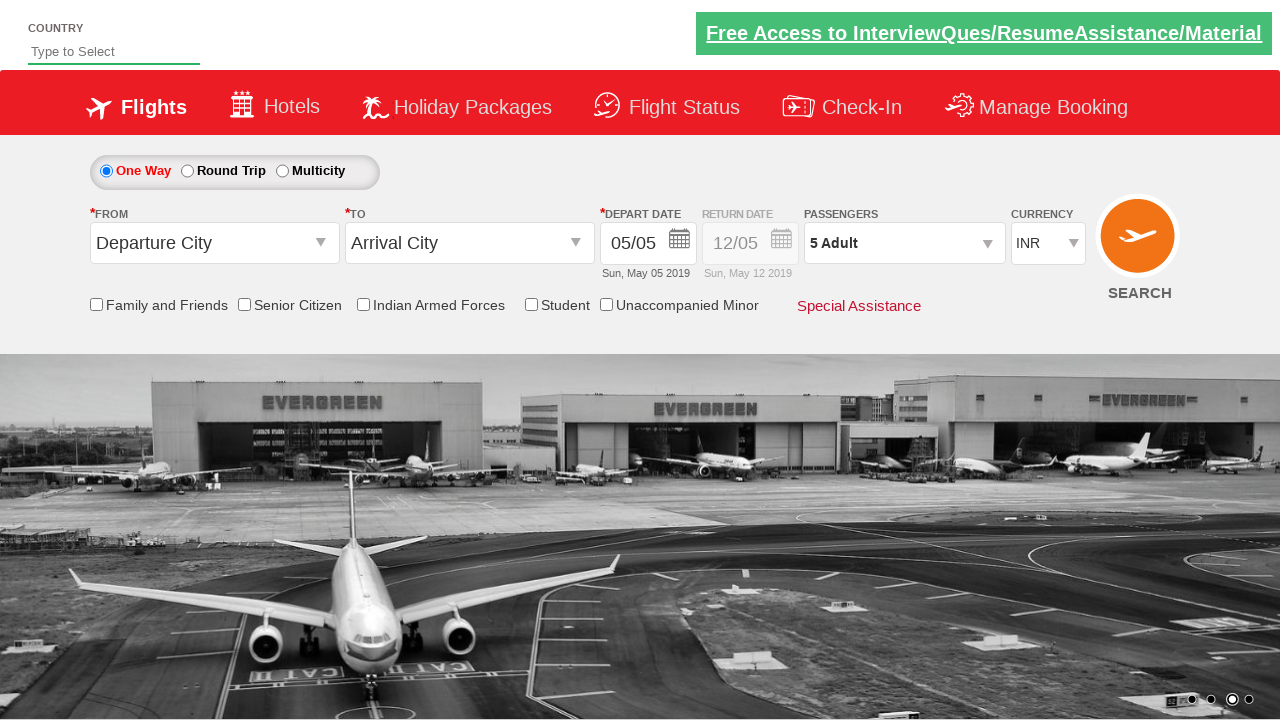

Clicked the friends and family checkbox at (96, 304) on input[name='ctl00$mainContent$chk_friendsandfamily']
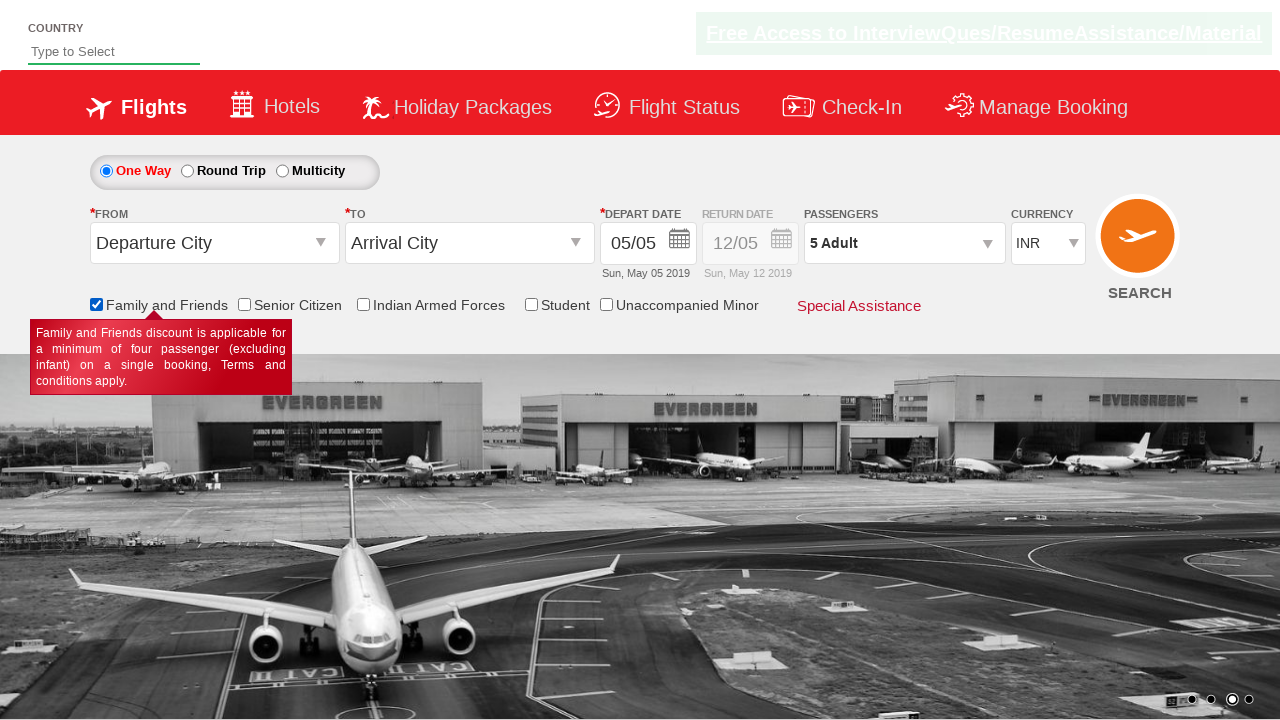

Located senior citizen discount checkbox
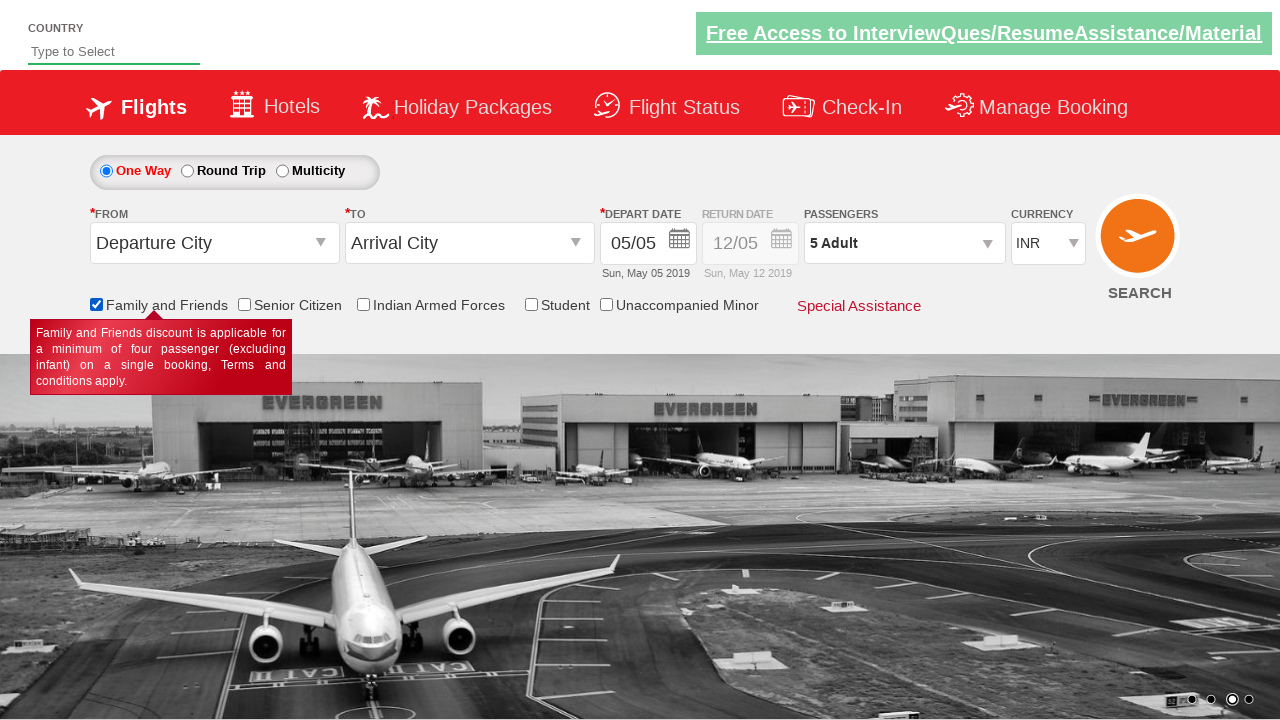

Clicked the senior citizen discount checkbox at (244, 304) on input[id*='SeniorCitizenDiscount']
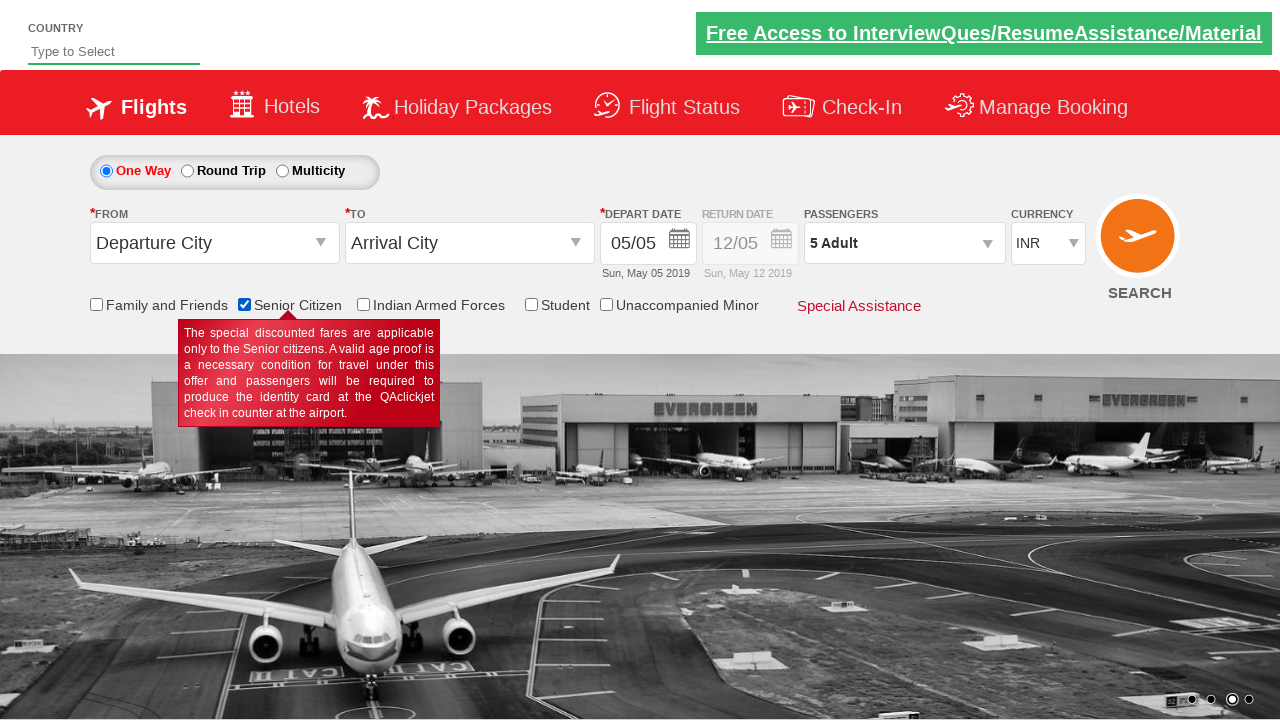

Verified senior citizen checkbox is now selected
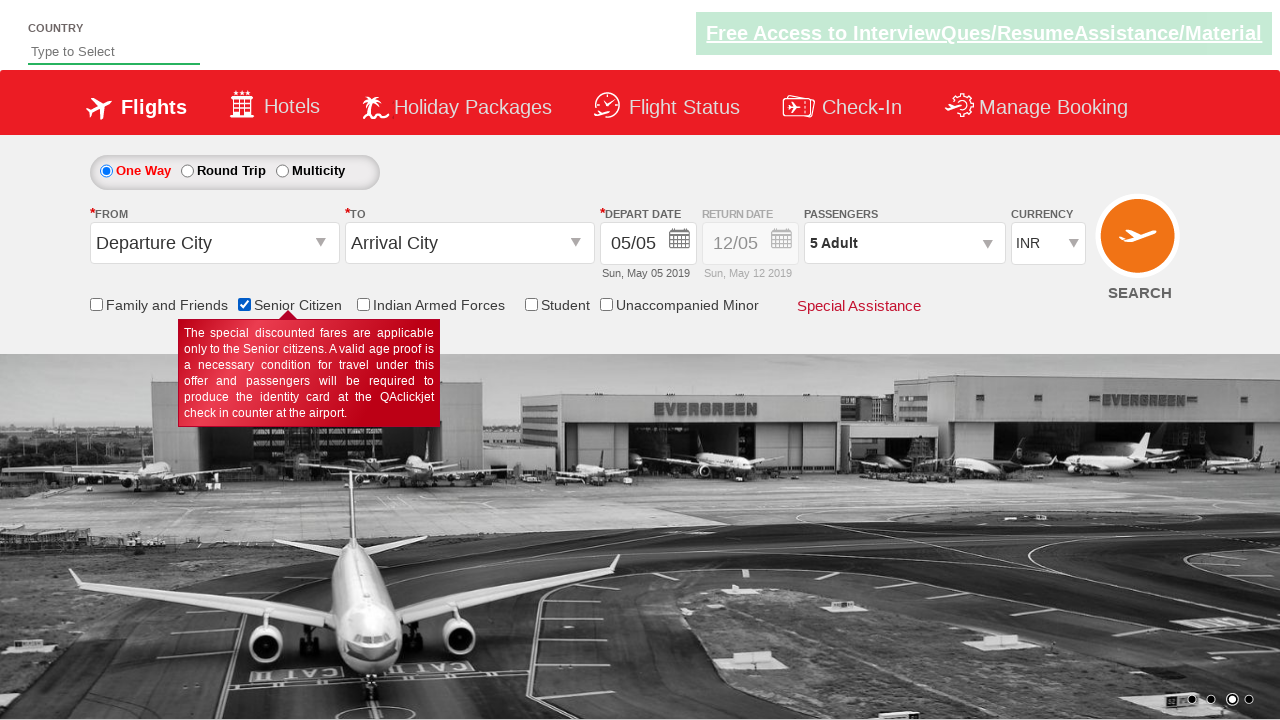

Located all checkboxes on the page
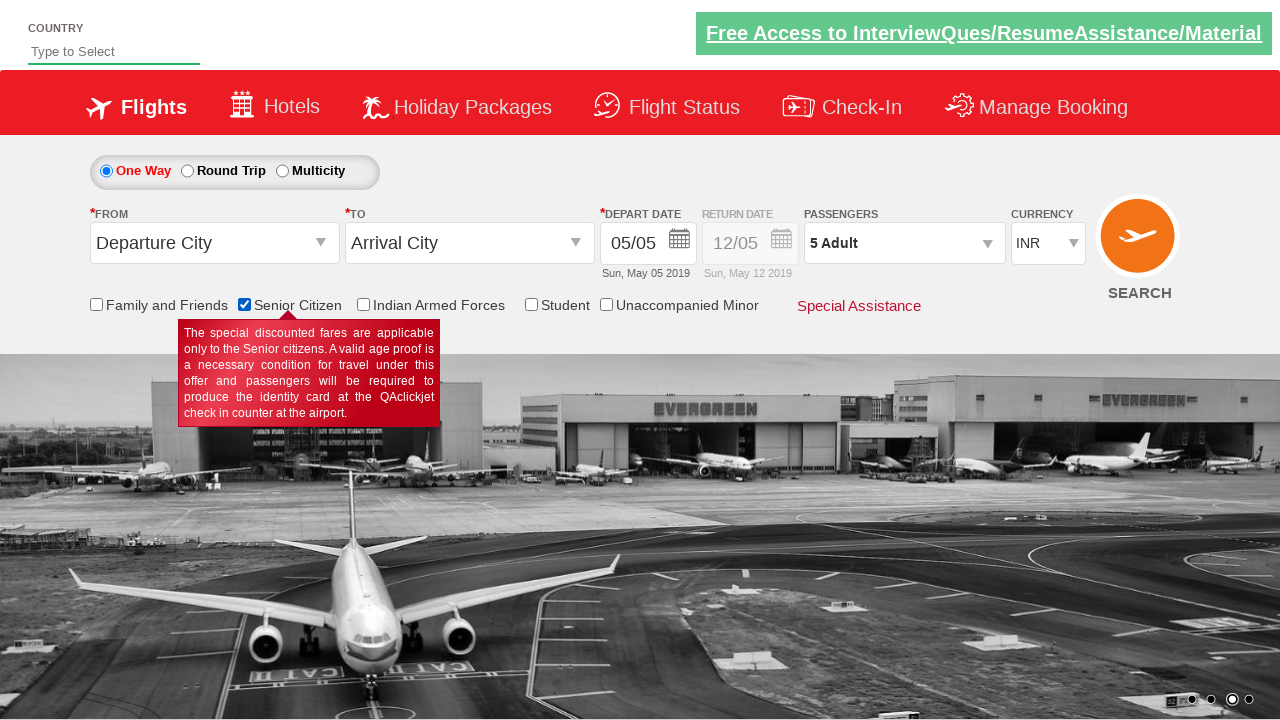

Counted total checkboxes on page: 6
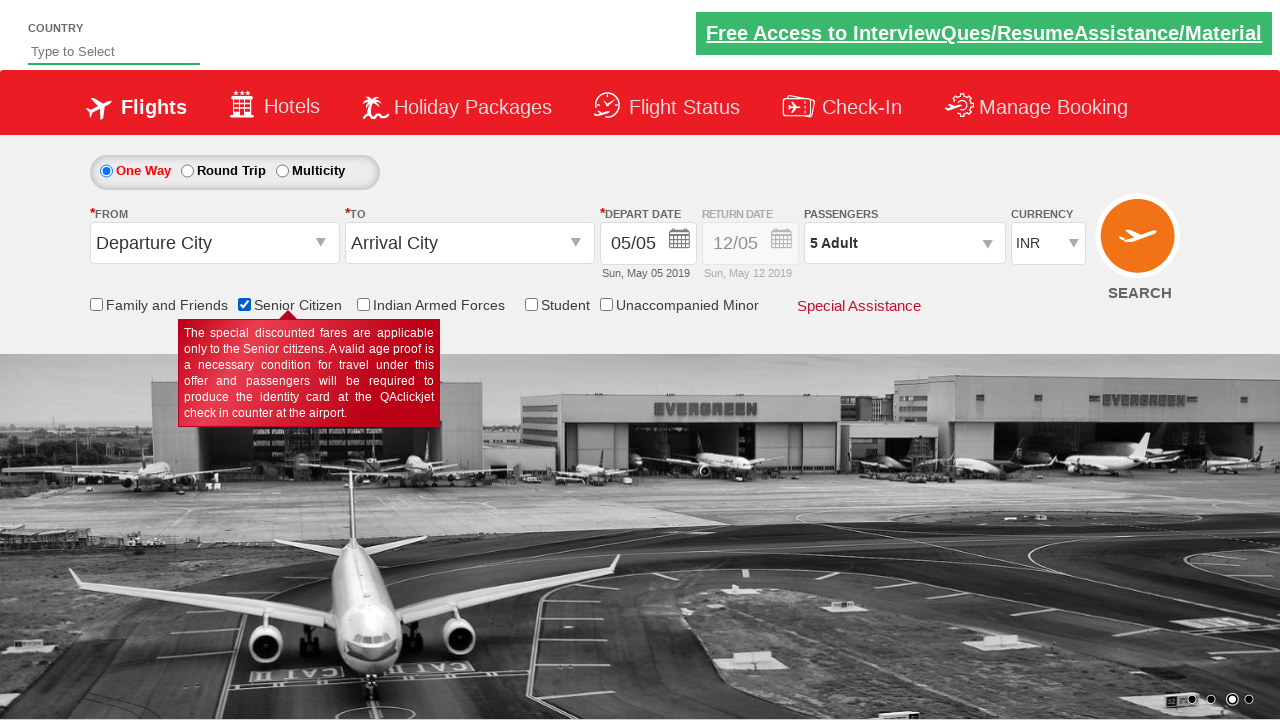

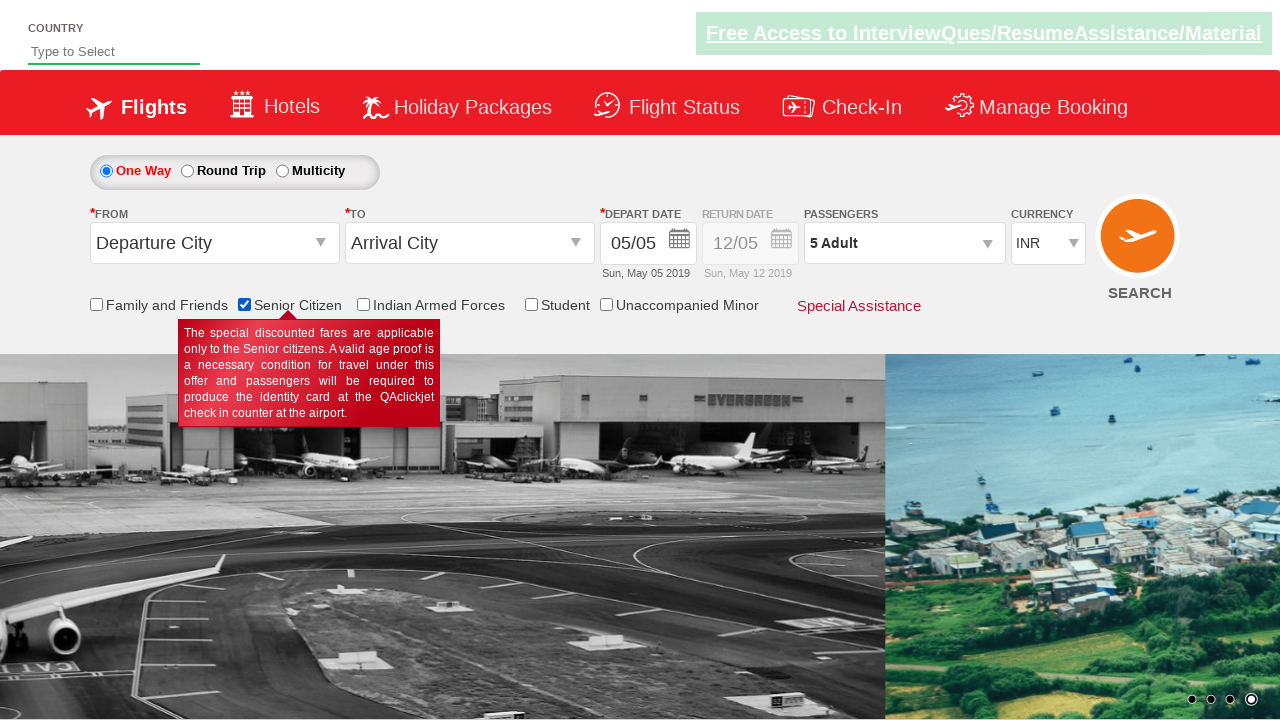